Navigates to Playwright documentation site, clicks the "Get started" link, and verifies the Installation heading is visible

Starting URL: https://playwright.dev/

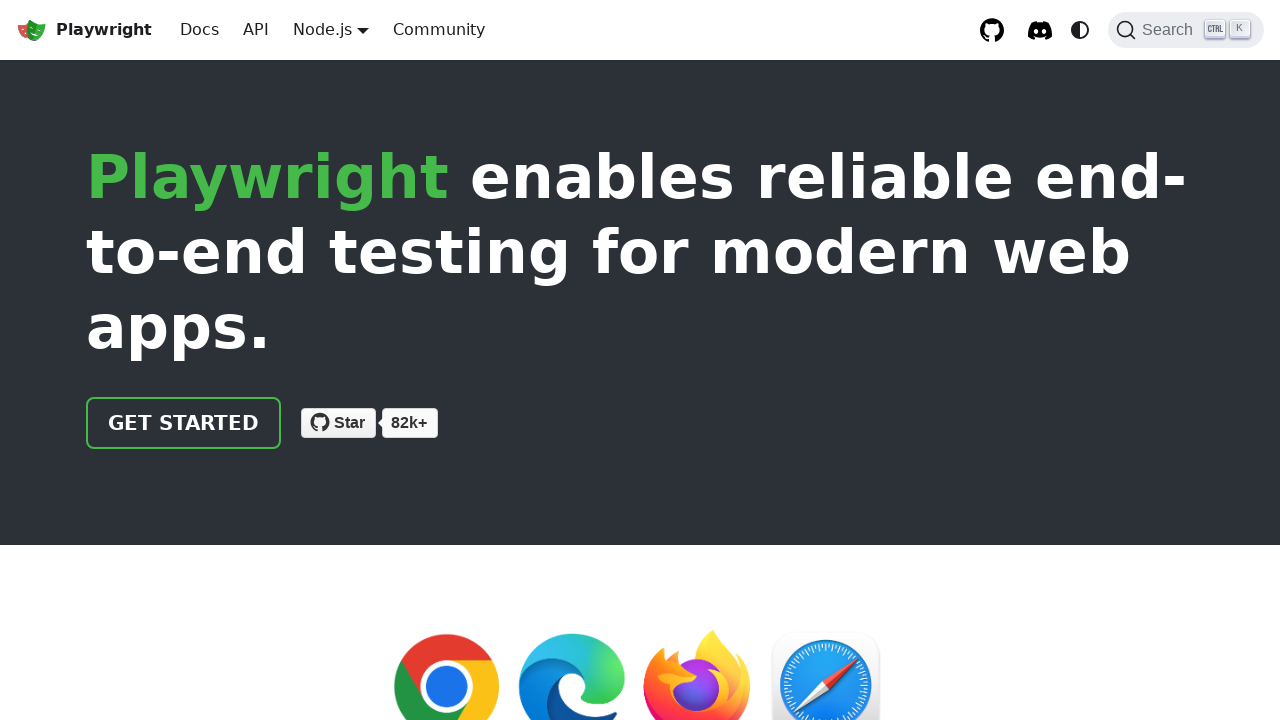

Navigated to Playwright documentation site at https://playwright.dev/
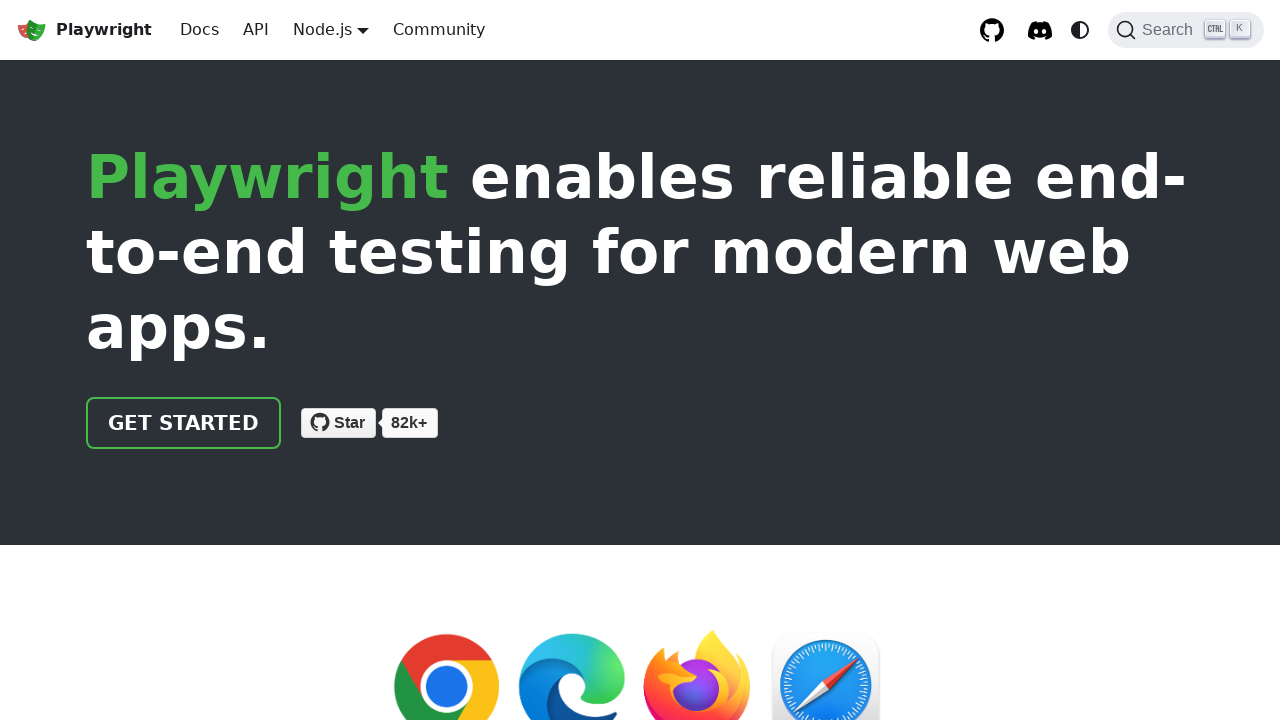

Clicked the 'Get started' link at (184, 423) on internal:role=link[name="Get started"i]
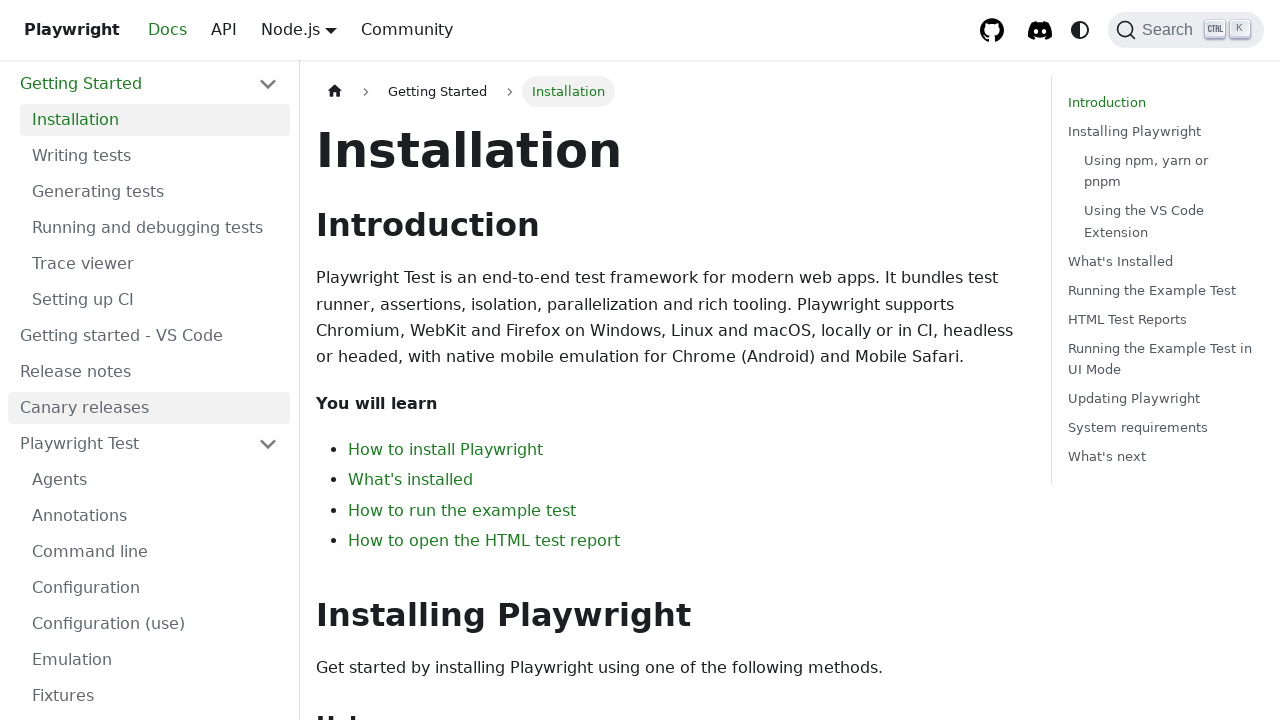

Installation heading is now visible
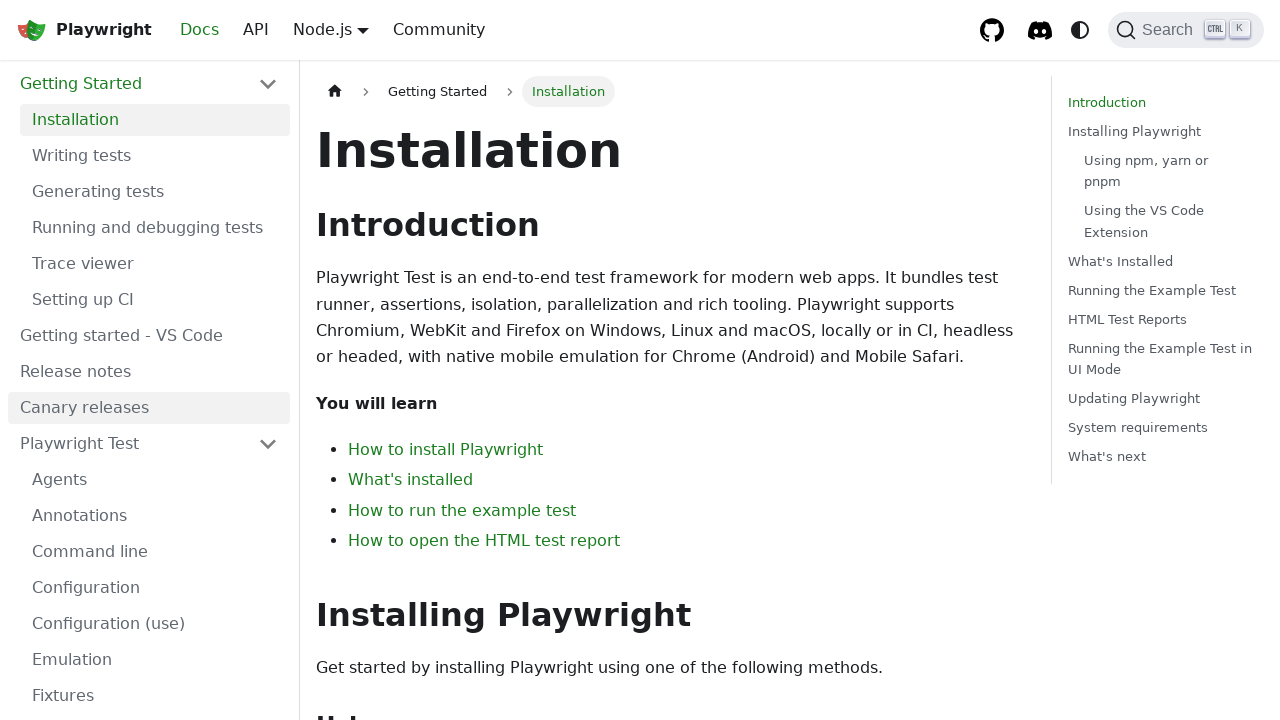

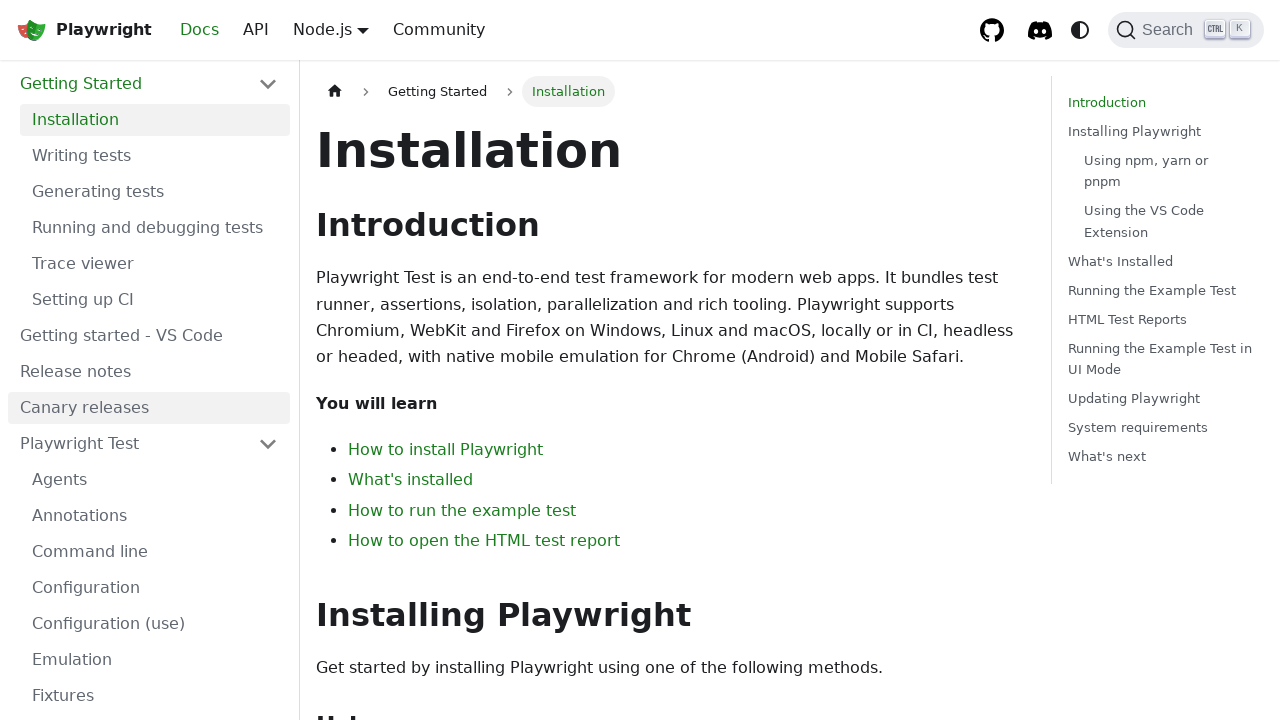